Tests navigation from the Playwright Python homepage to the documentation page by clicking the "Get started" link and verifying the URL

Starting URL: https://playwright.dev/python

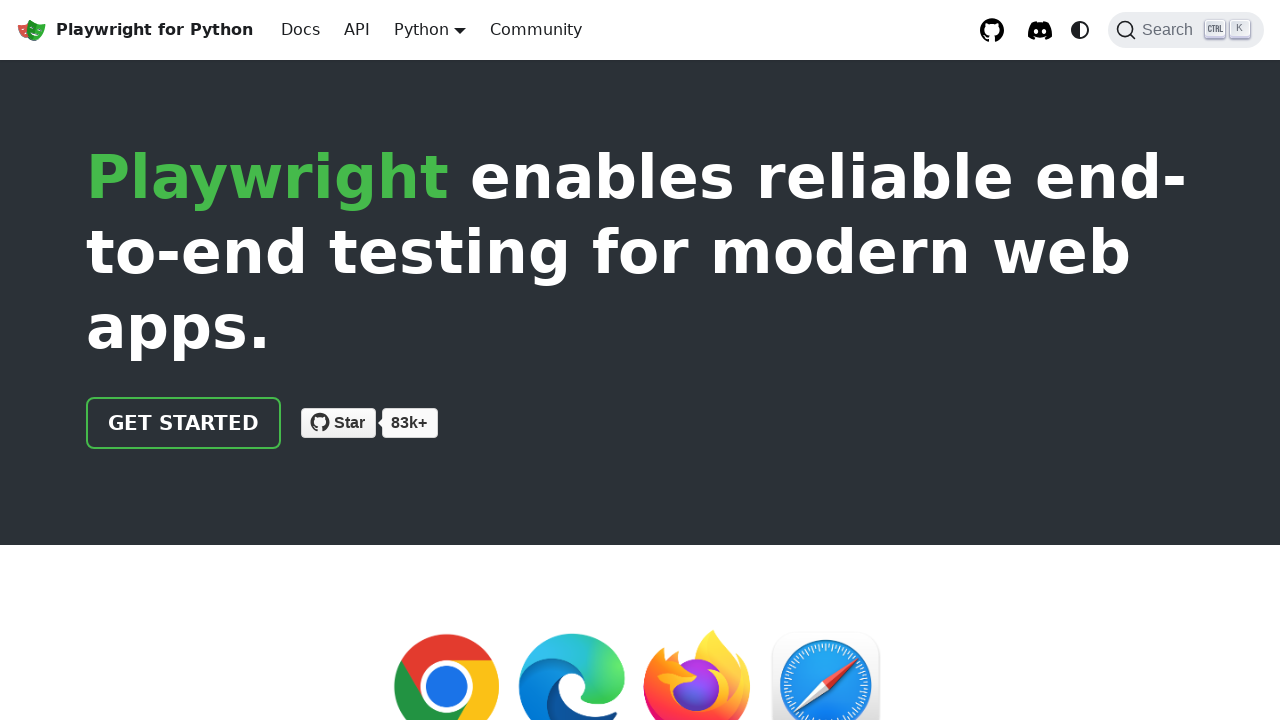

Clicked 'Get started' link on Playwright Python homepage at (184, 423) on internal:role=link[name="Get started"i]
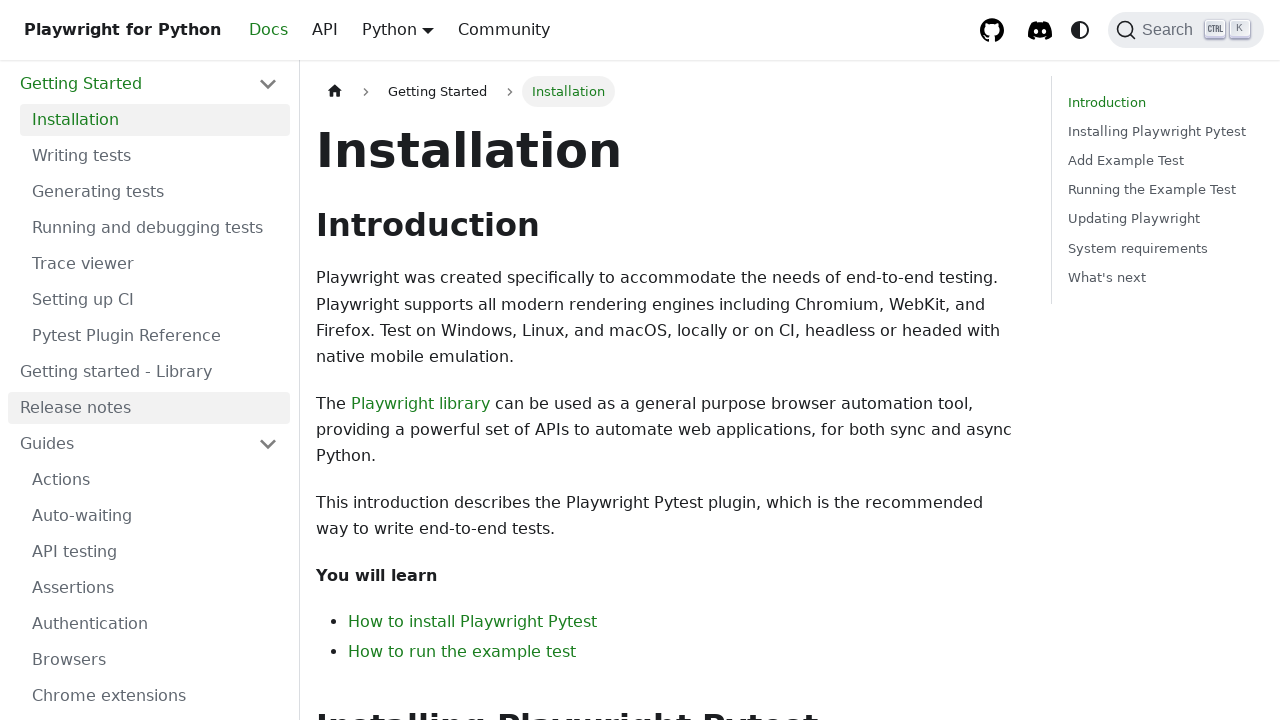

Navigated to documentation page and verified URL is https://playwright.dev/python/docs/intro
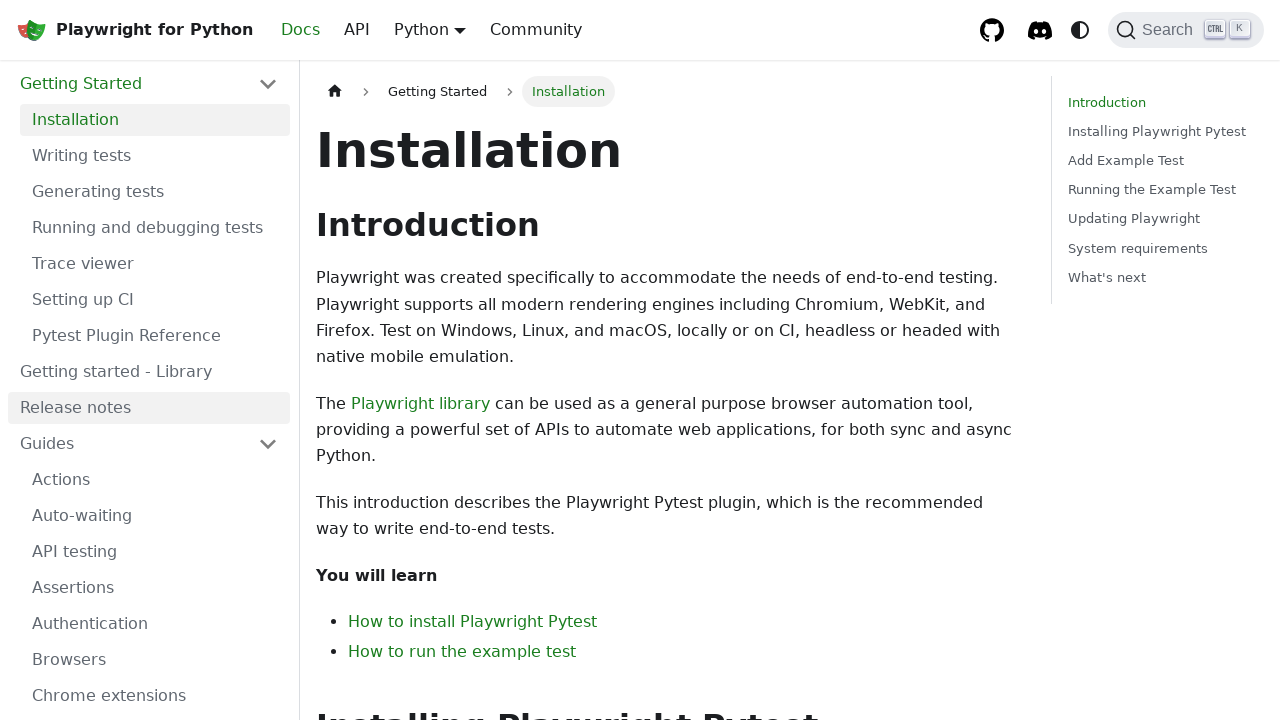

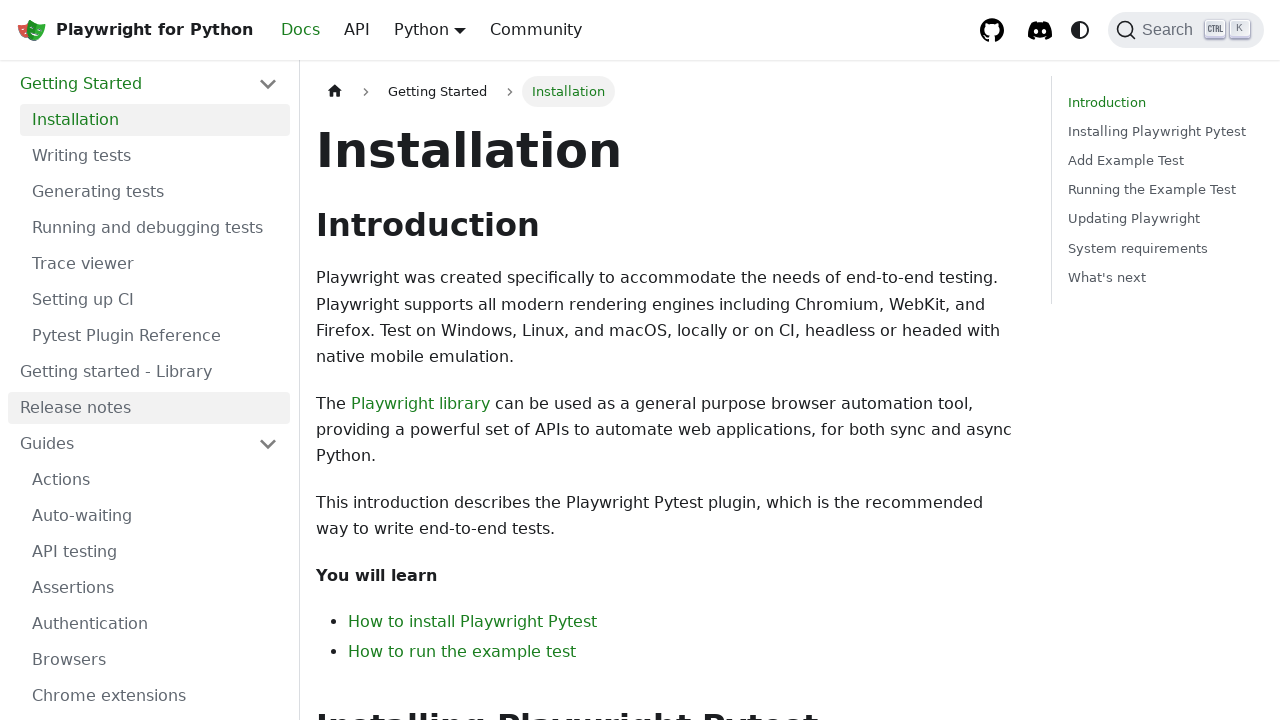